Tests pause functionality in action chains by moving to an element, pausing, clicking and holding, pausing again, and typing text

Starting URL: https://www.selenium.dev/selenium/web/mouse_interaction.html

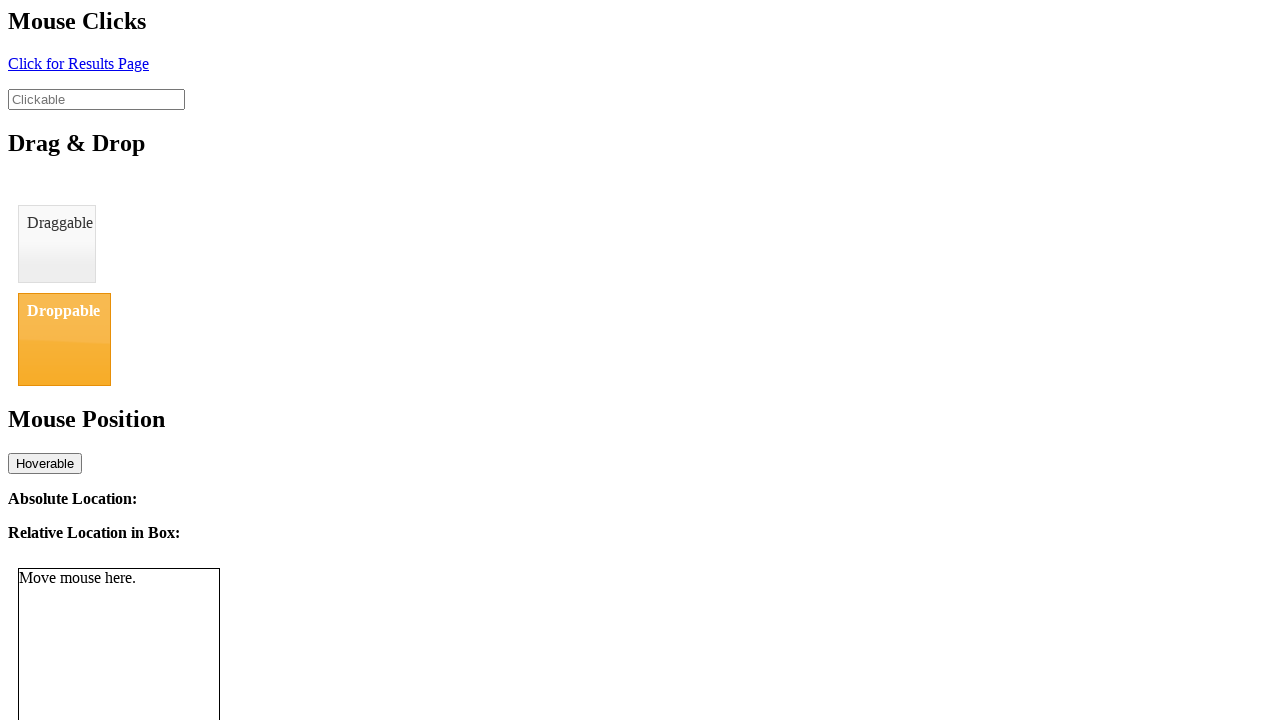

Located clickable element
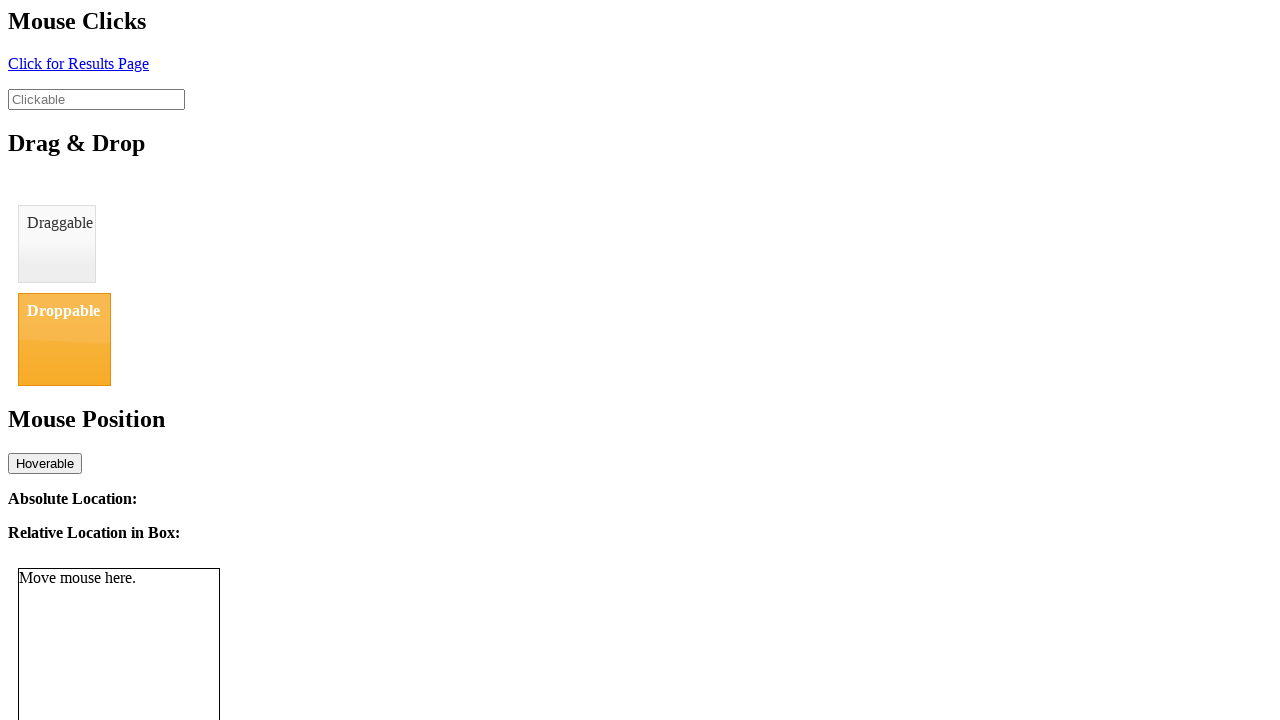

Hovered over clickable element at (96, 99) on #clickable
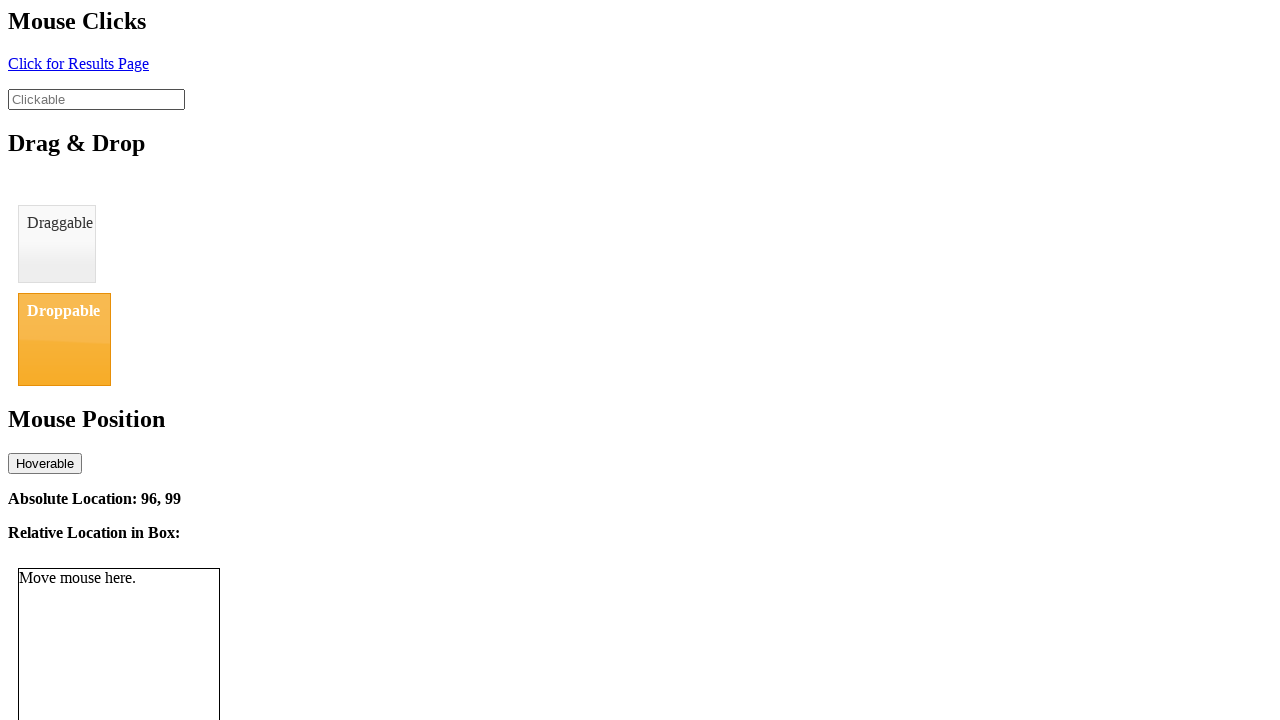

Paused for 1 second
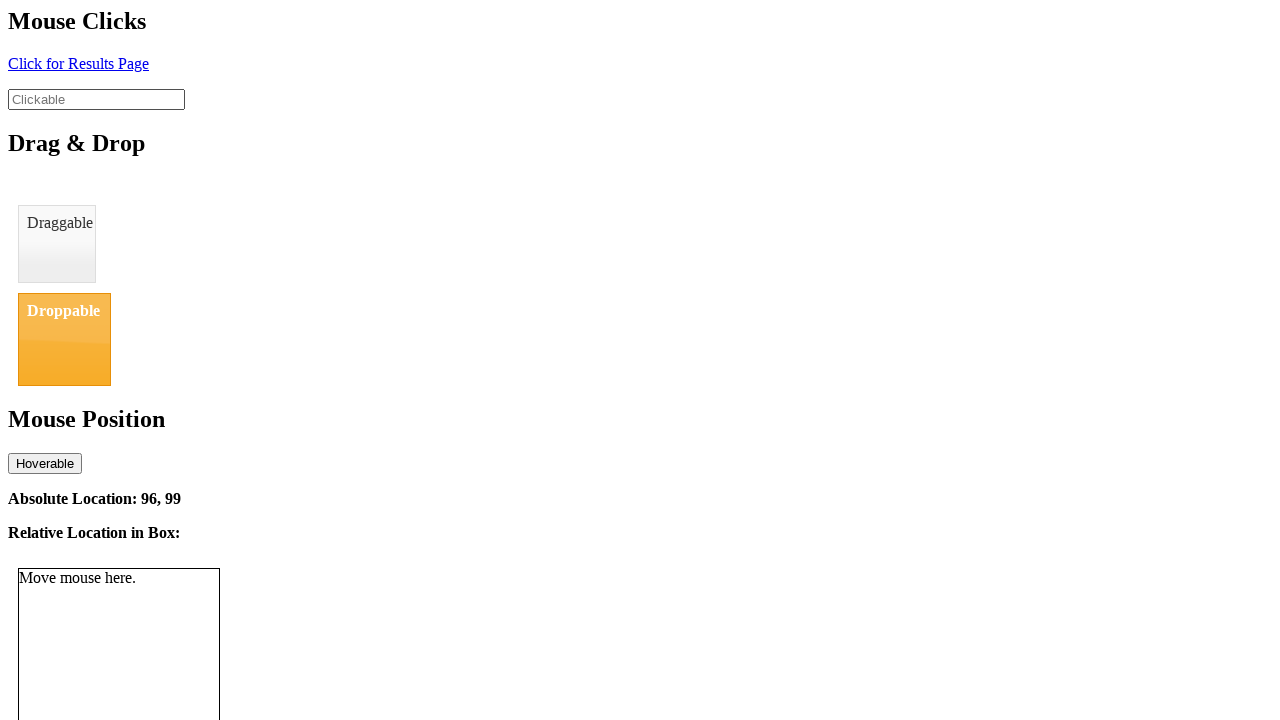

Clicked and held mouse button down at (96, 99)
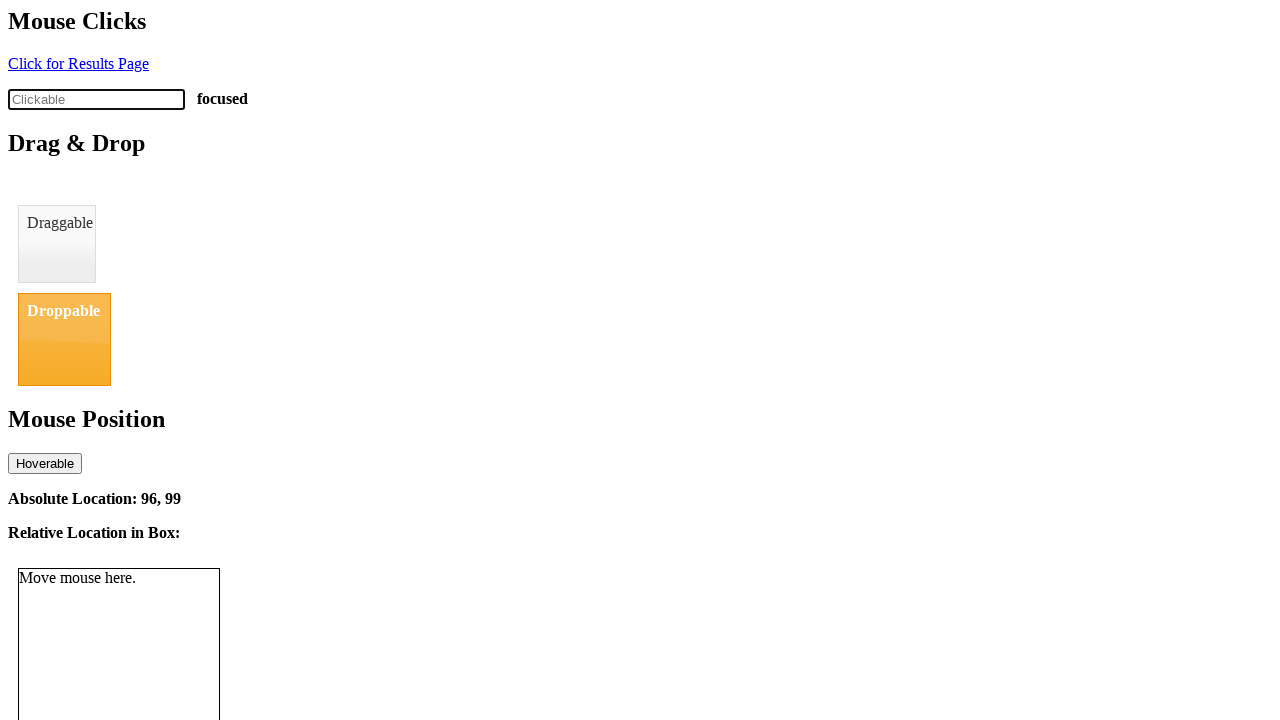

Paused for 1 second while holding mouse button
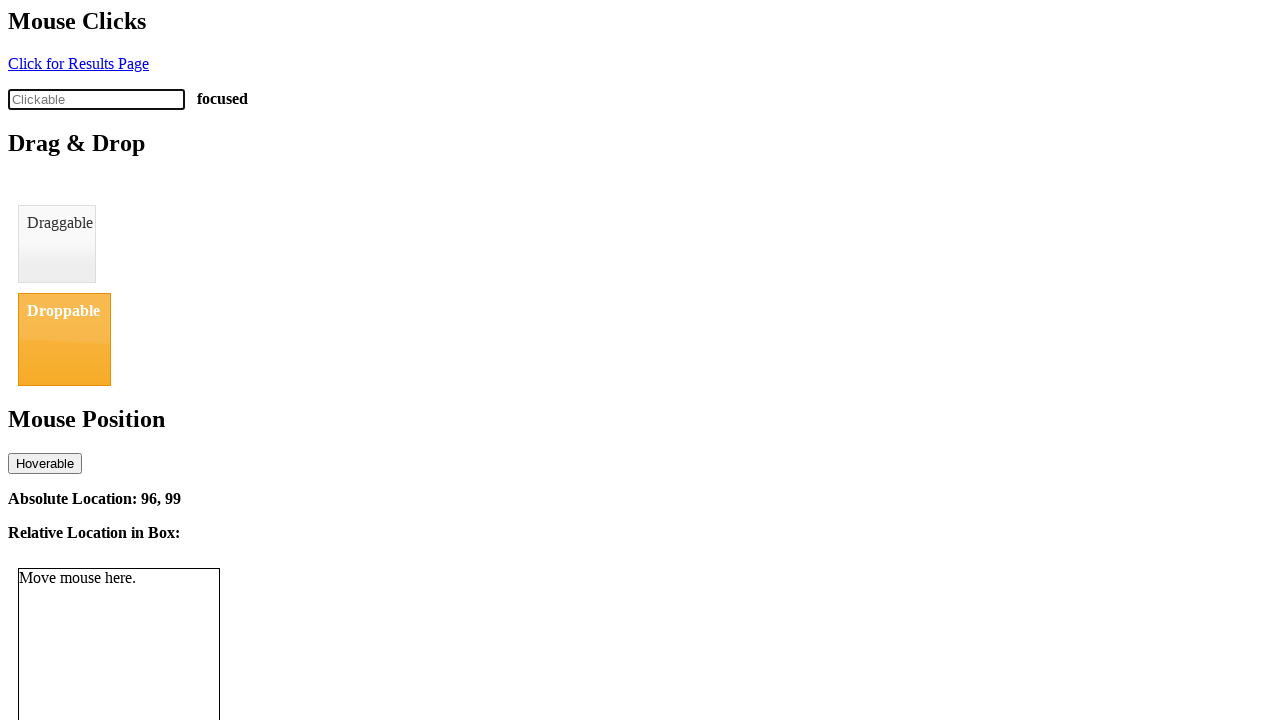

Typed 'abc' on keyboard
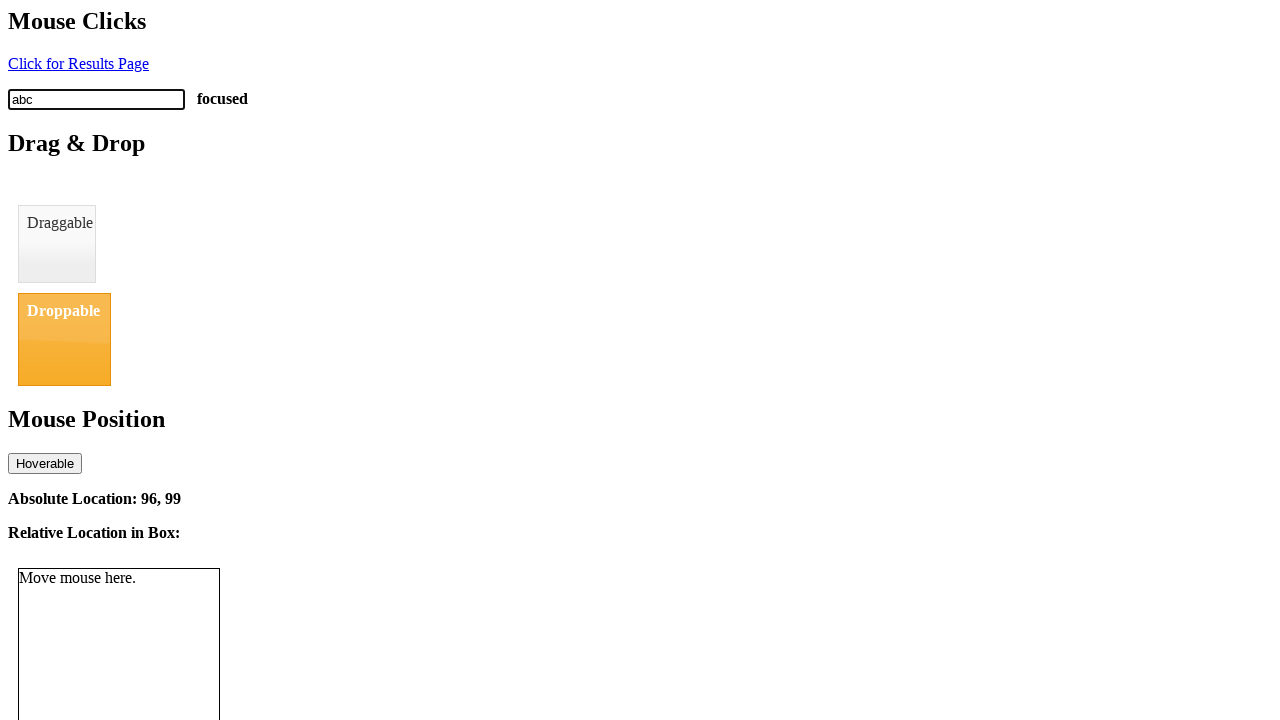

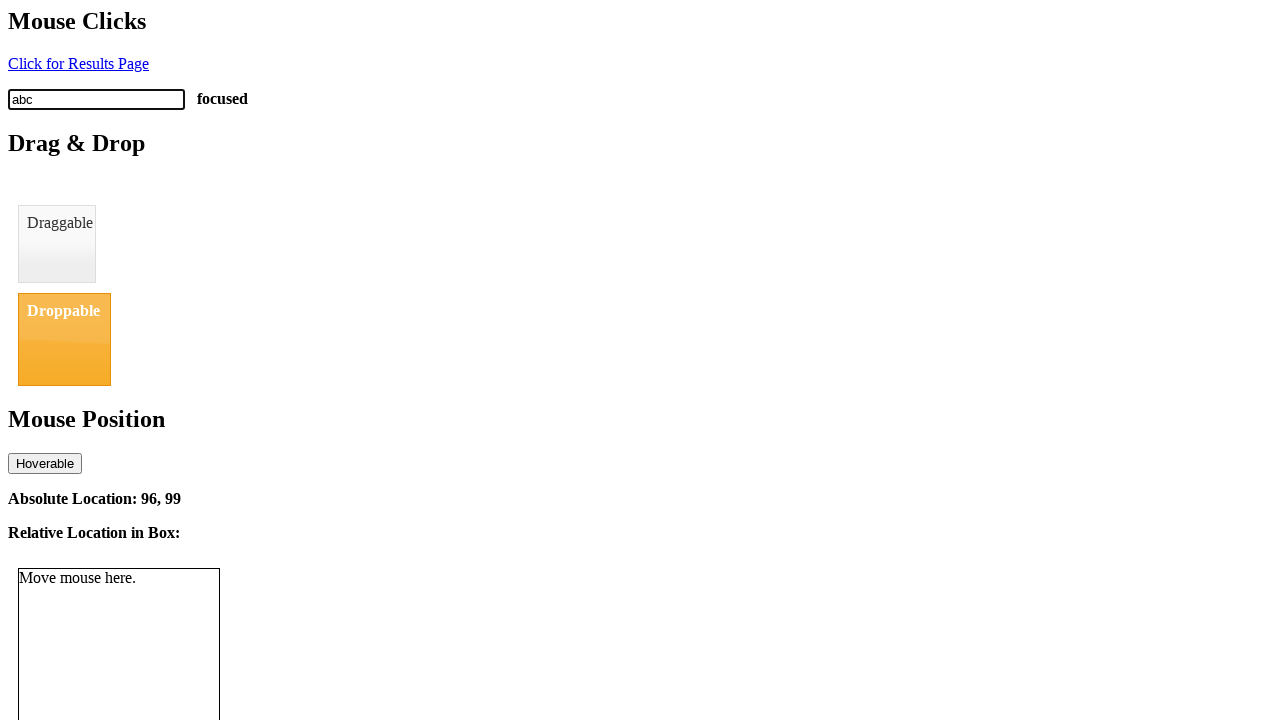